Navigates to the Minecraft Wiki page for Stone Sword to view the item's information

Starting URL: https://minecraft.wiki/w/Stone_Sword

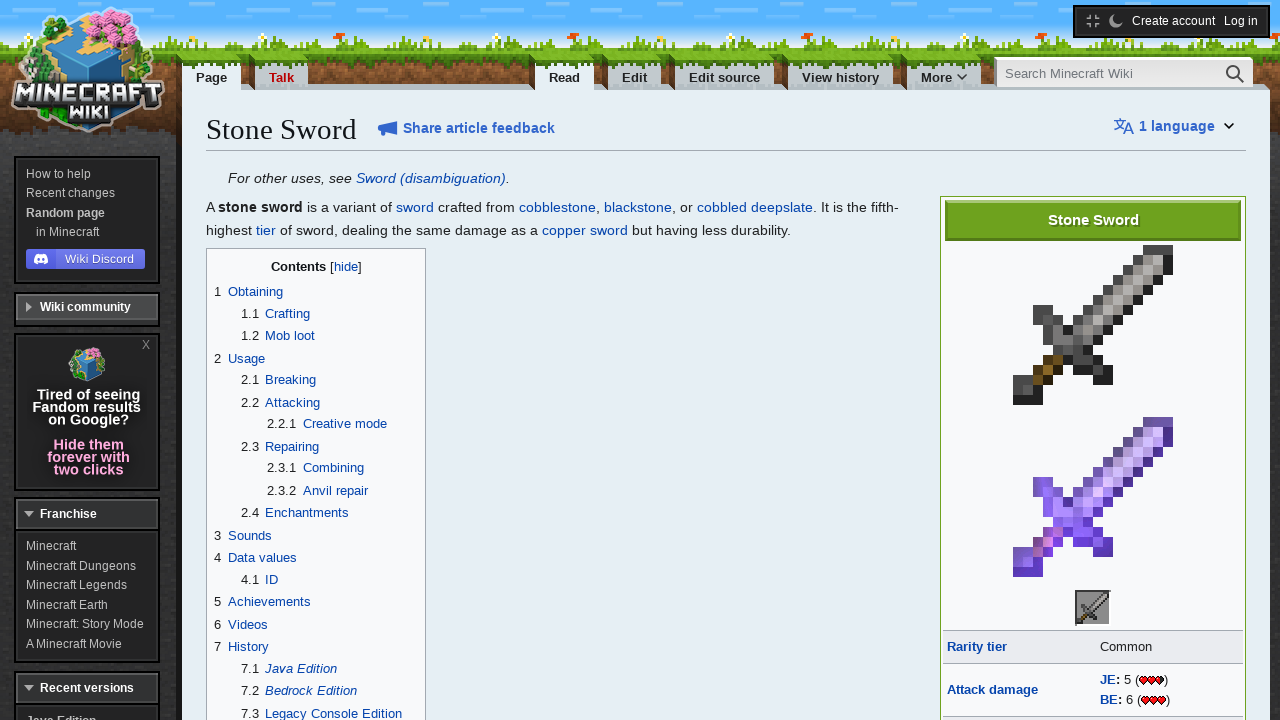

Waited for page body to load on Minecraft Wiki Stone Sword page
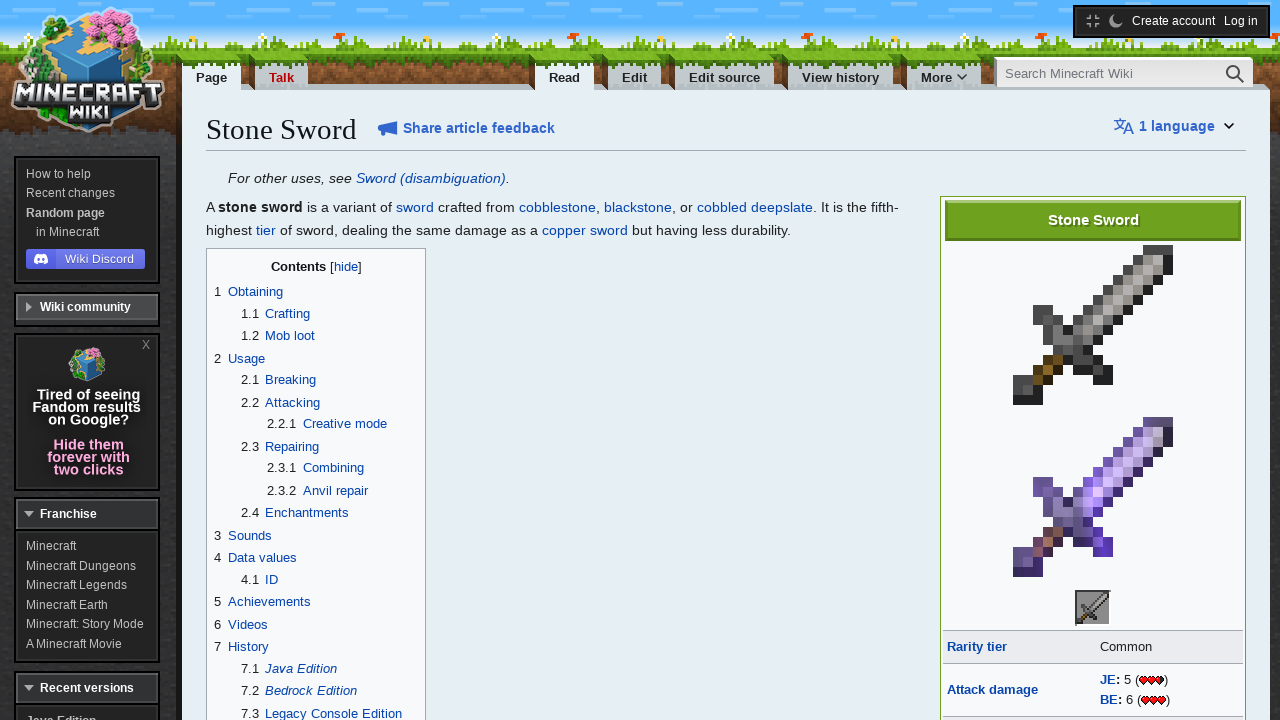

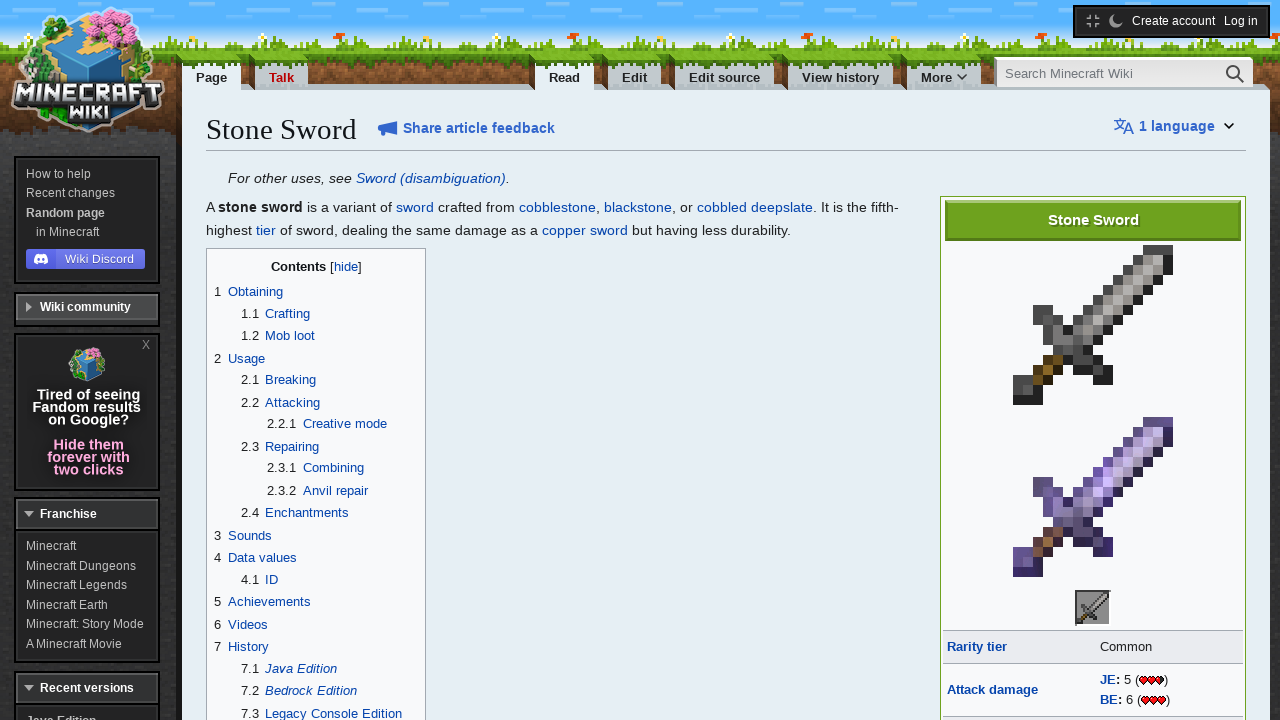